Tests hover functionality by hovering over user profile images to reveal hidden usernames and profile links, then clicking through to verify the links work (no 404 error).

Starting URL: http://the-internet.herokuapp.com/hovers

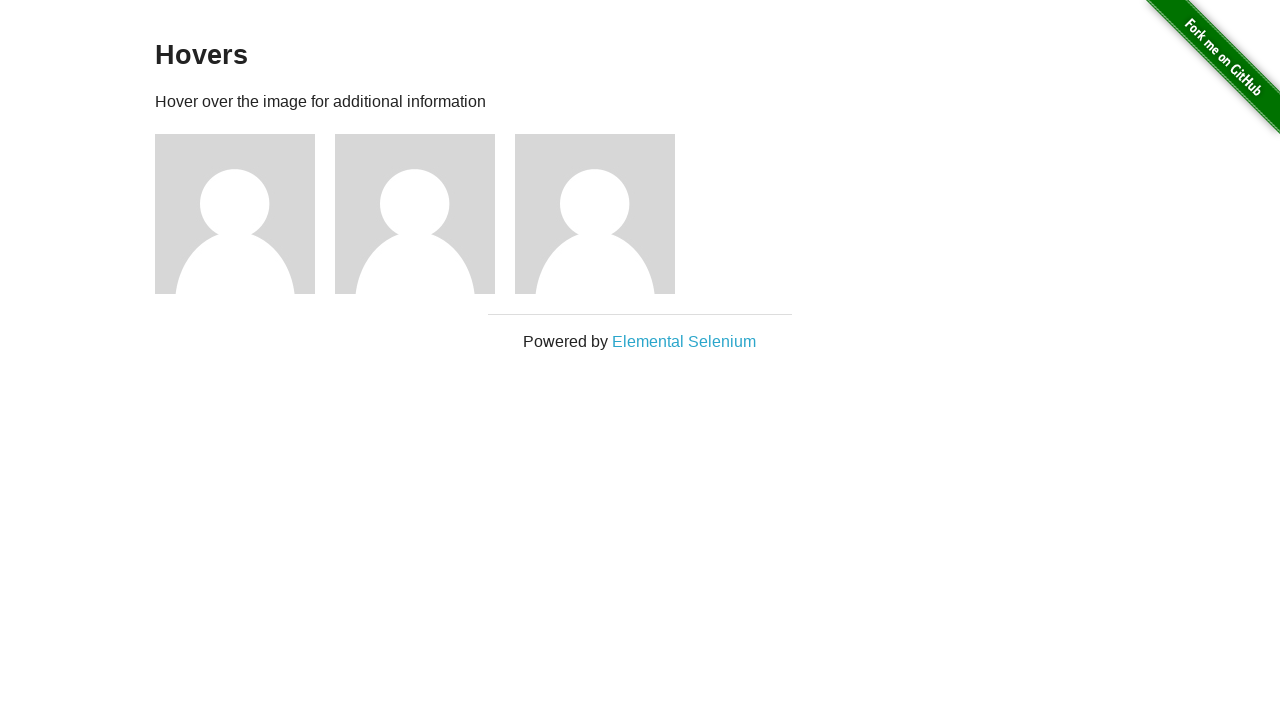

Hovered over user 1's profile image at (235, 214) on xpath=//div[@class='example']/div[1]//img
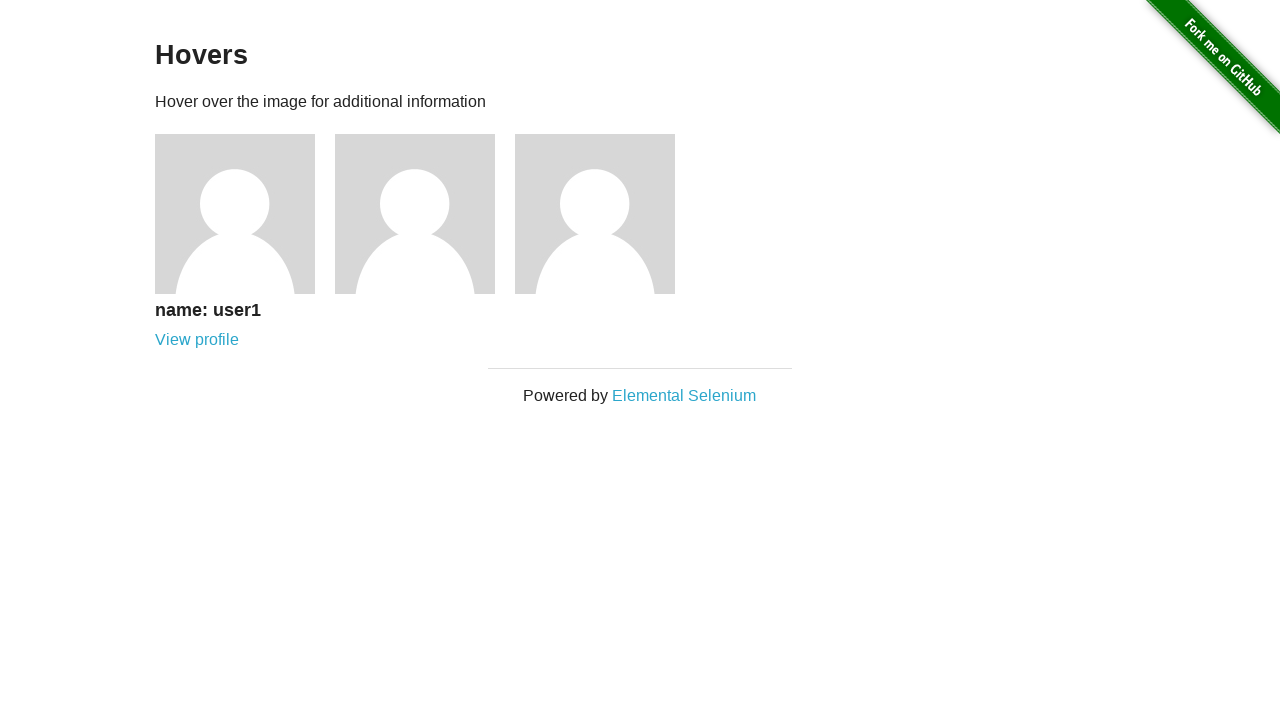

User 1's username appeared on hover
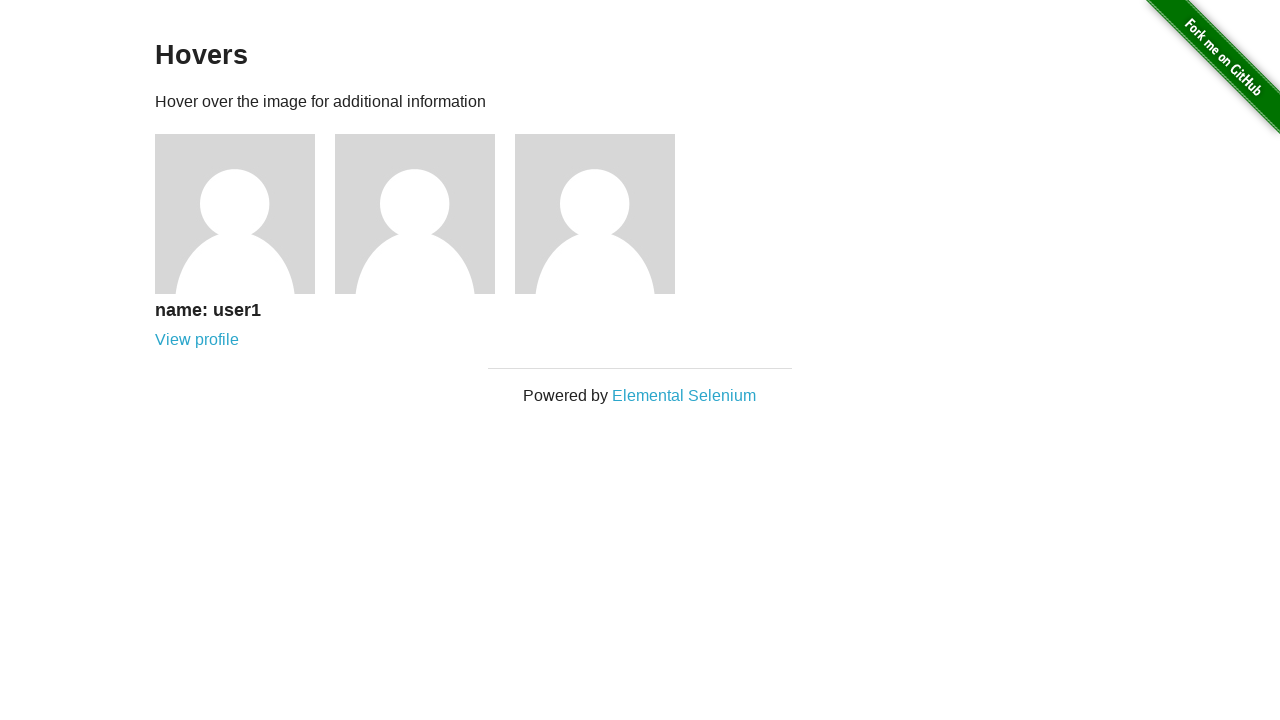

Clicked on user 1's profile link at (197, 340) on xpath=//div[@class='example']/div[1]//a
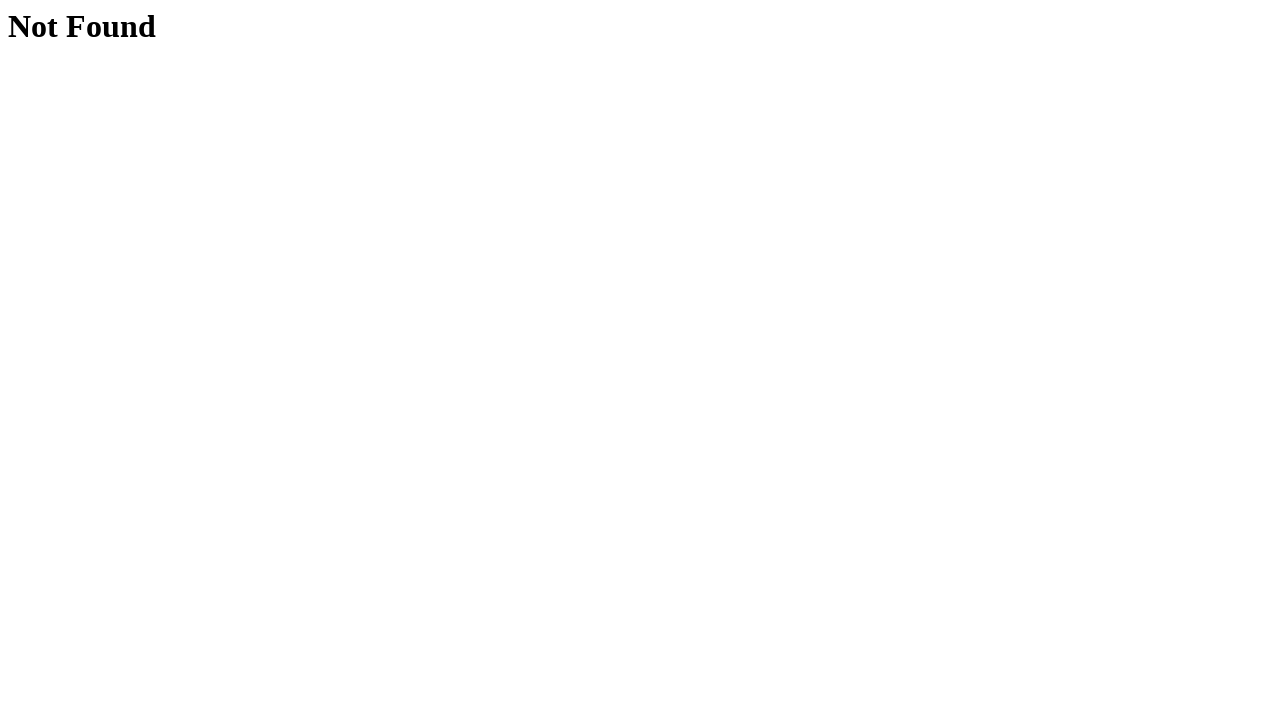

User 1's profile page loaded successfully (no 404 error)
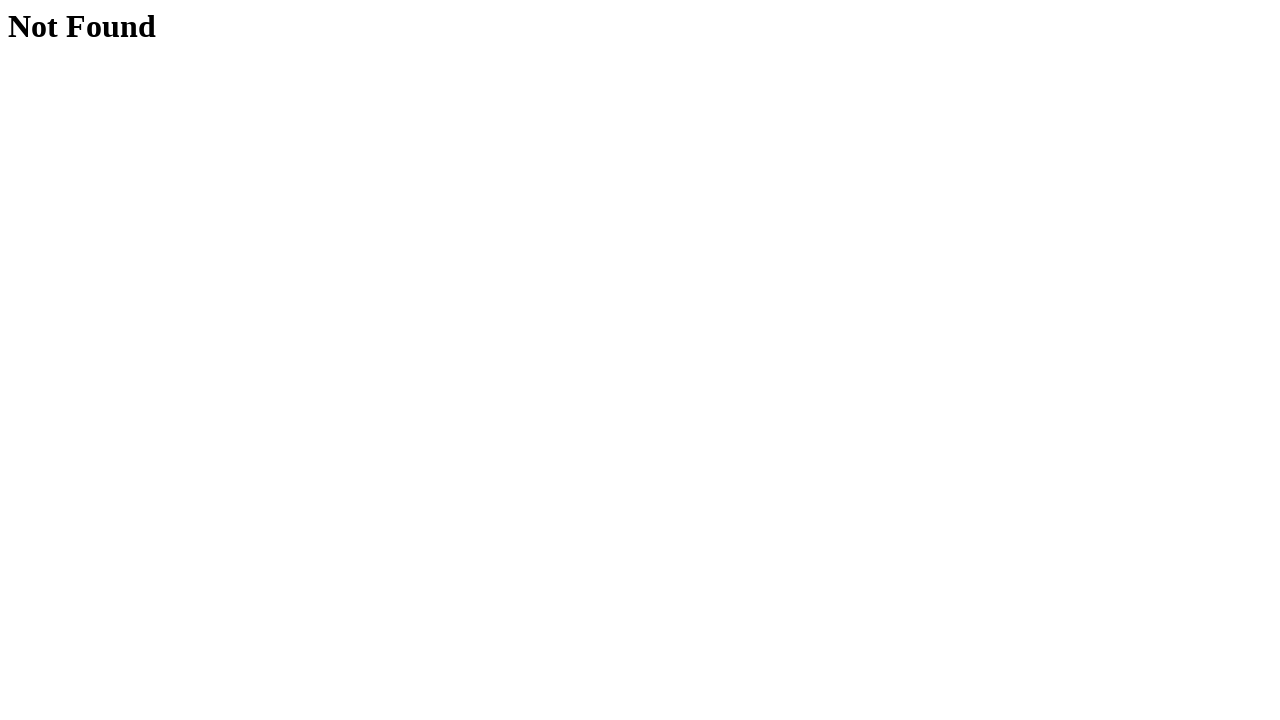

Navigated back to hovers page
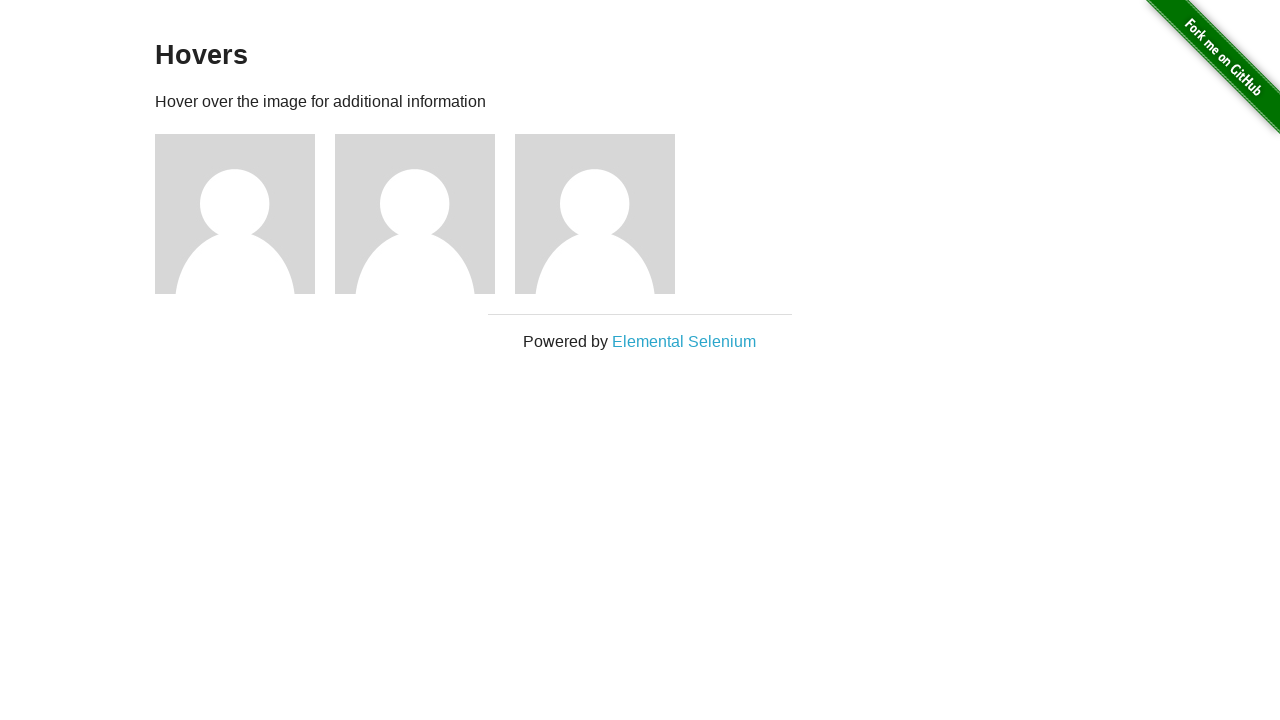

Hovered over user 2's profile image at (415, 214) on xpath=//div[@class='example']/div[2]//img
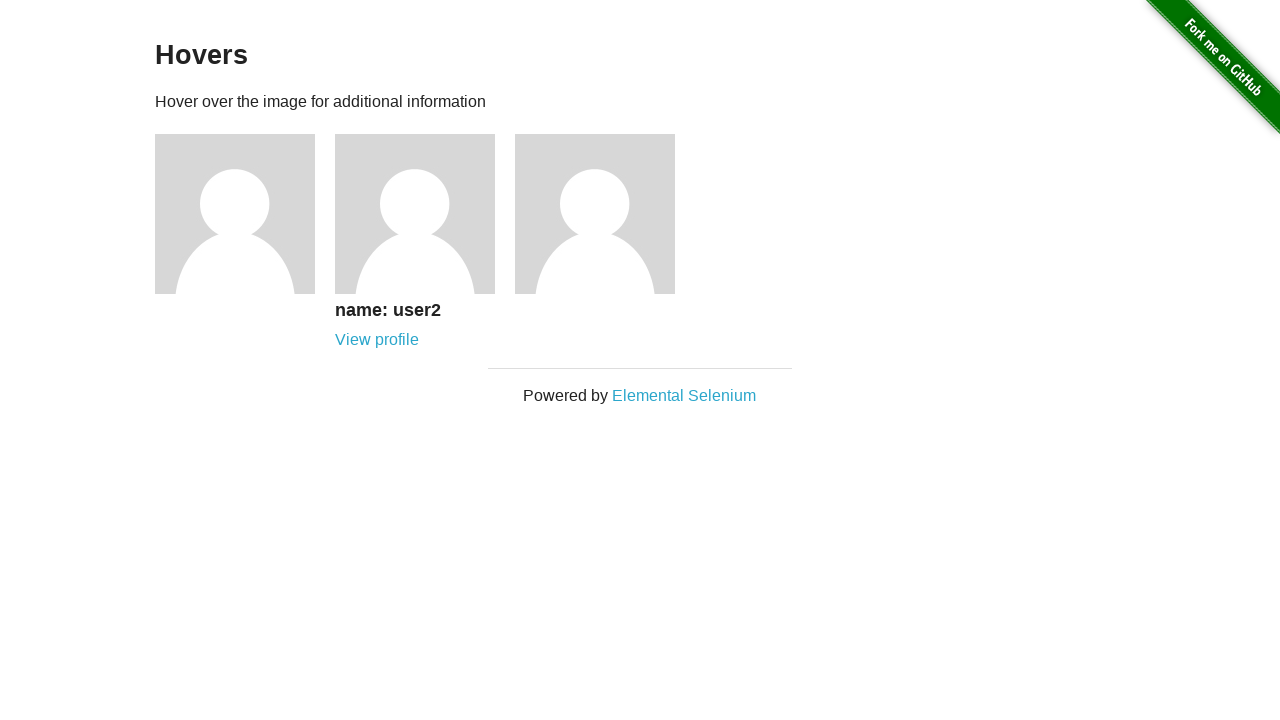

User 2's username appeared on hover
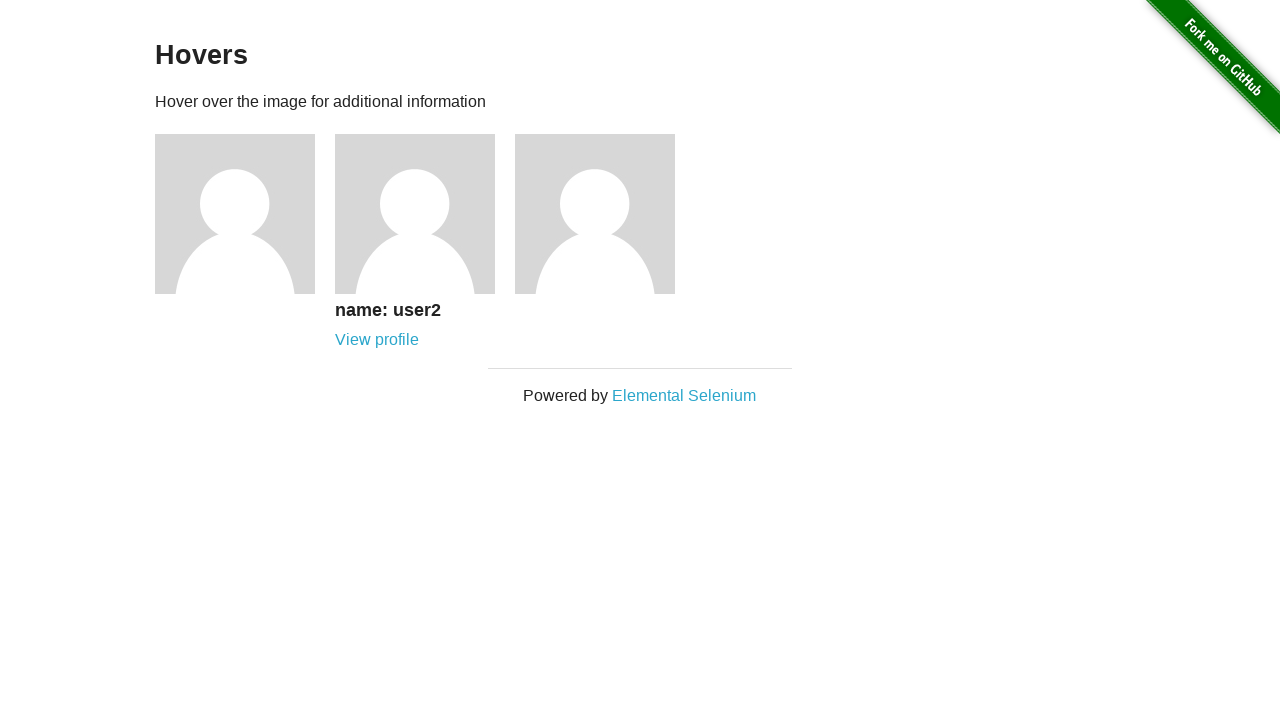

Clicked on user 2's profile link at (377, 340) on xpath=//div[@class='example']/div[2]//a
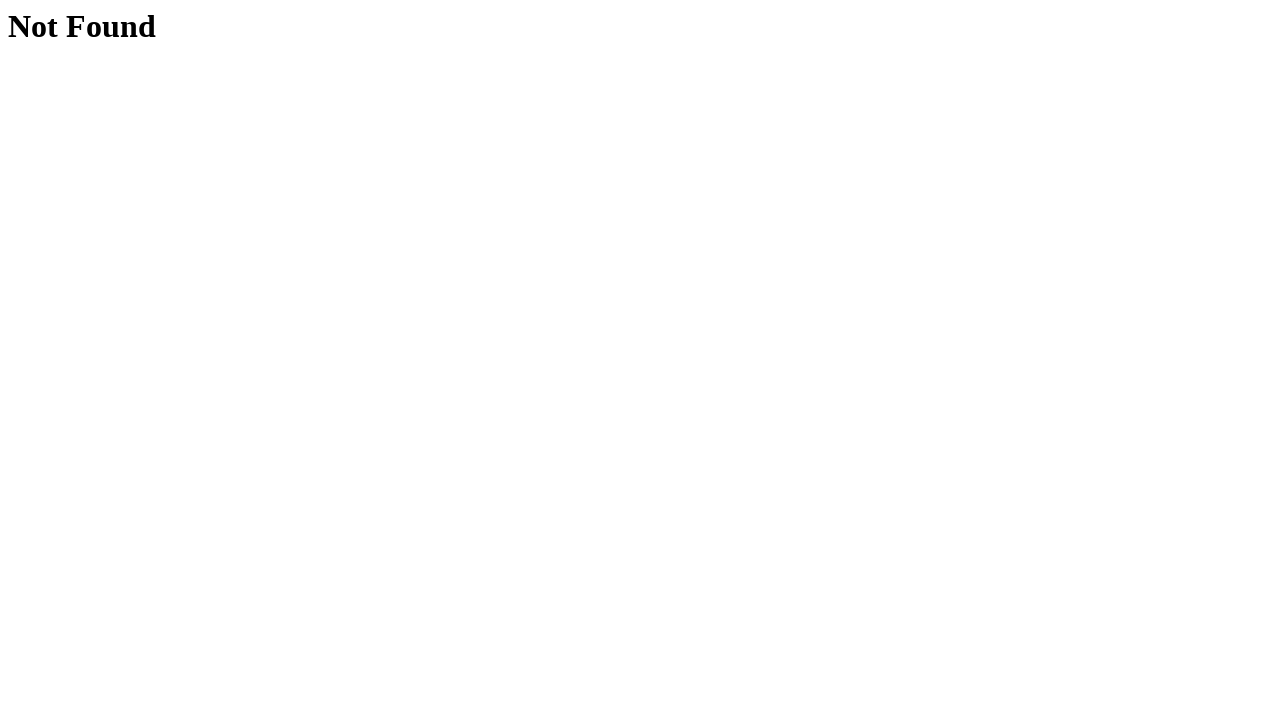

User 2's profile page loaded successfully (no 404 error)
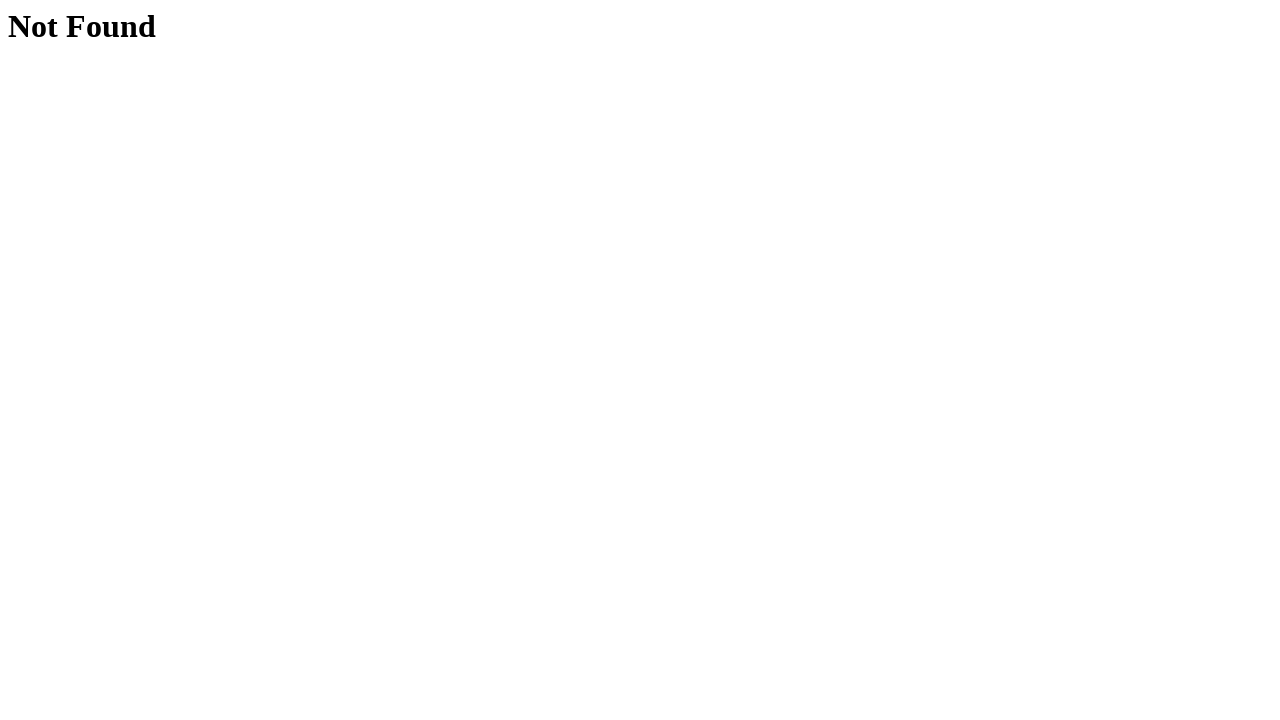

Navigated back to hovers page
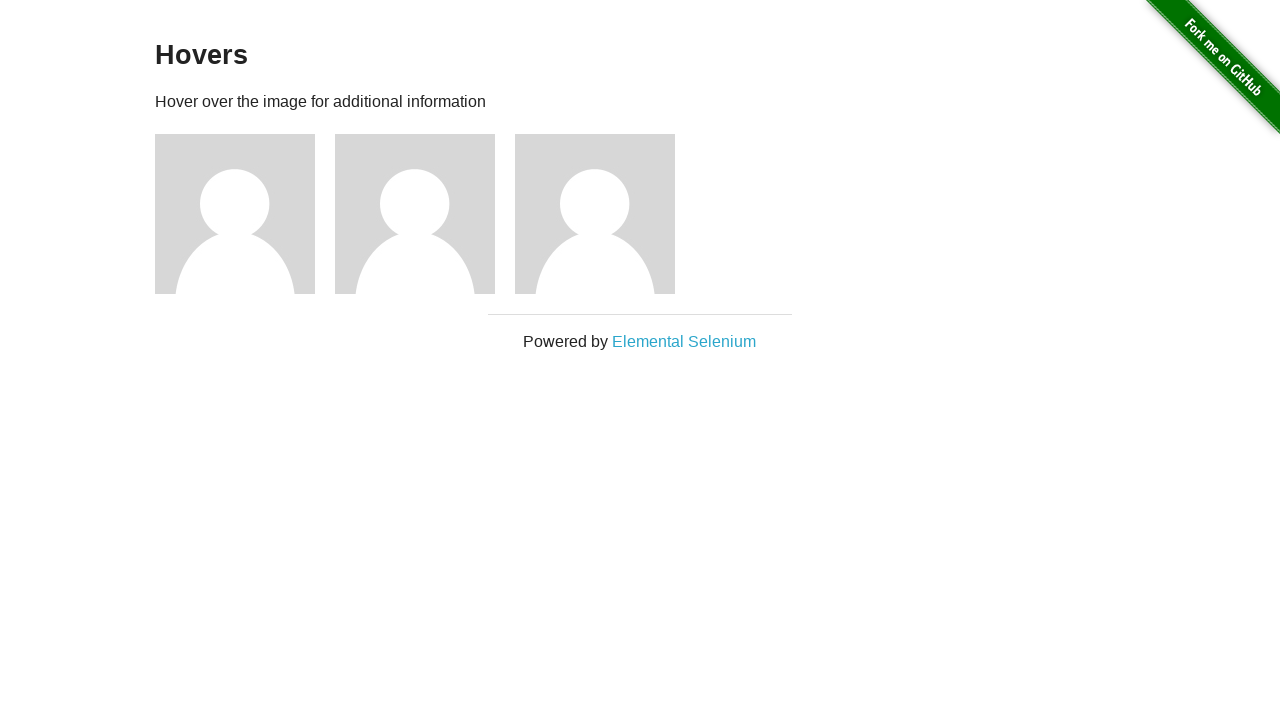

Hovered over user 3's profile image at (595, 214) on xpath=//div[@class='example']/div[3]//img
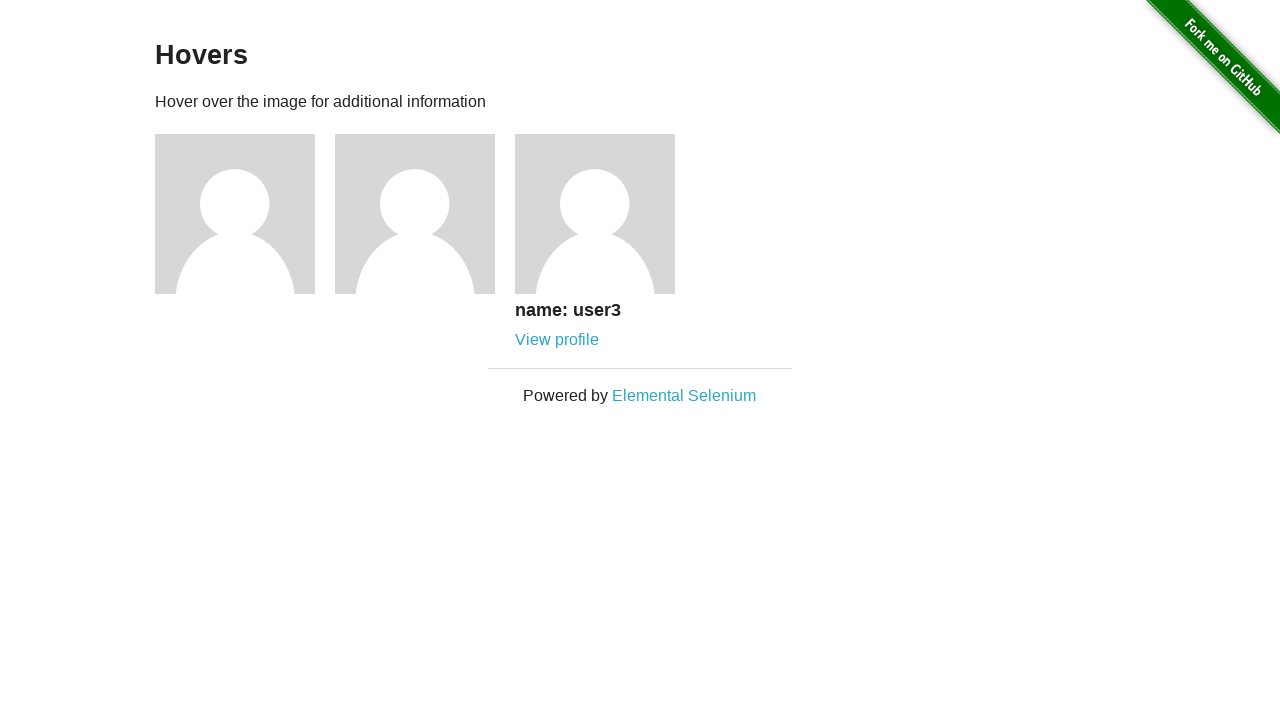

User 3's username appeared on hover
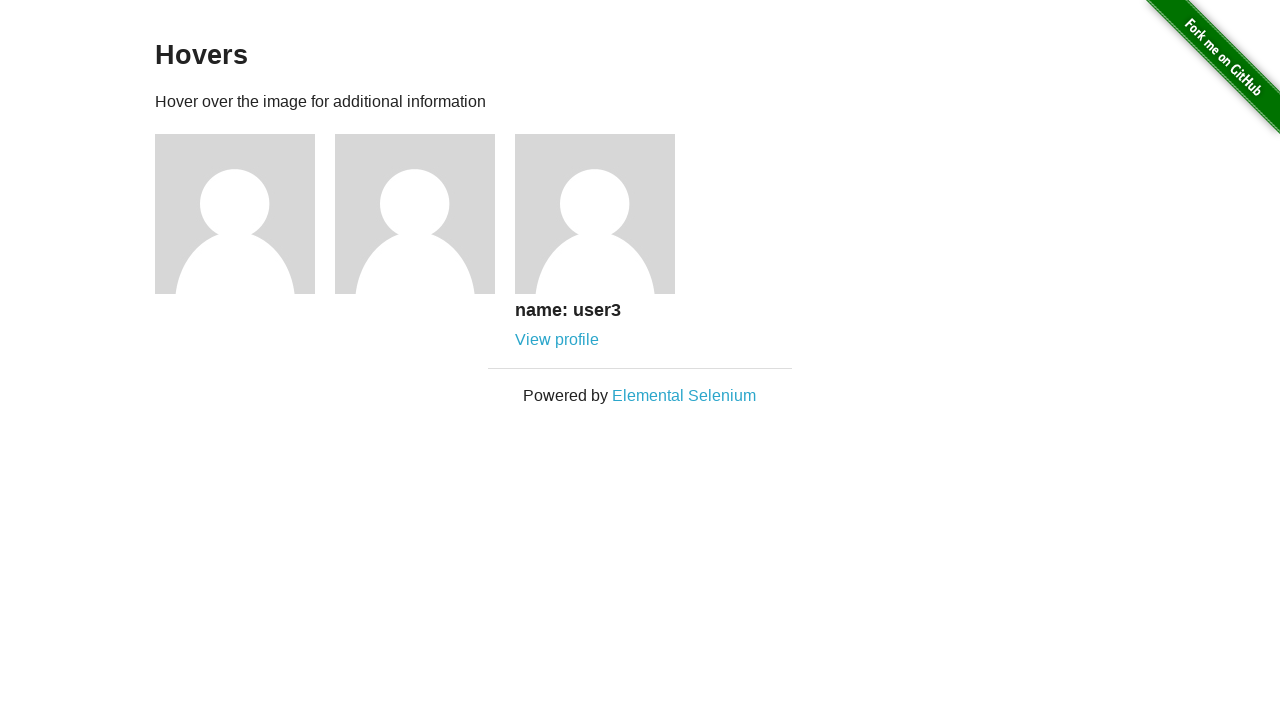

Clicked on user 3's profile link at (557, 340) on xpath=//div[@class='example']/div[3]//a
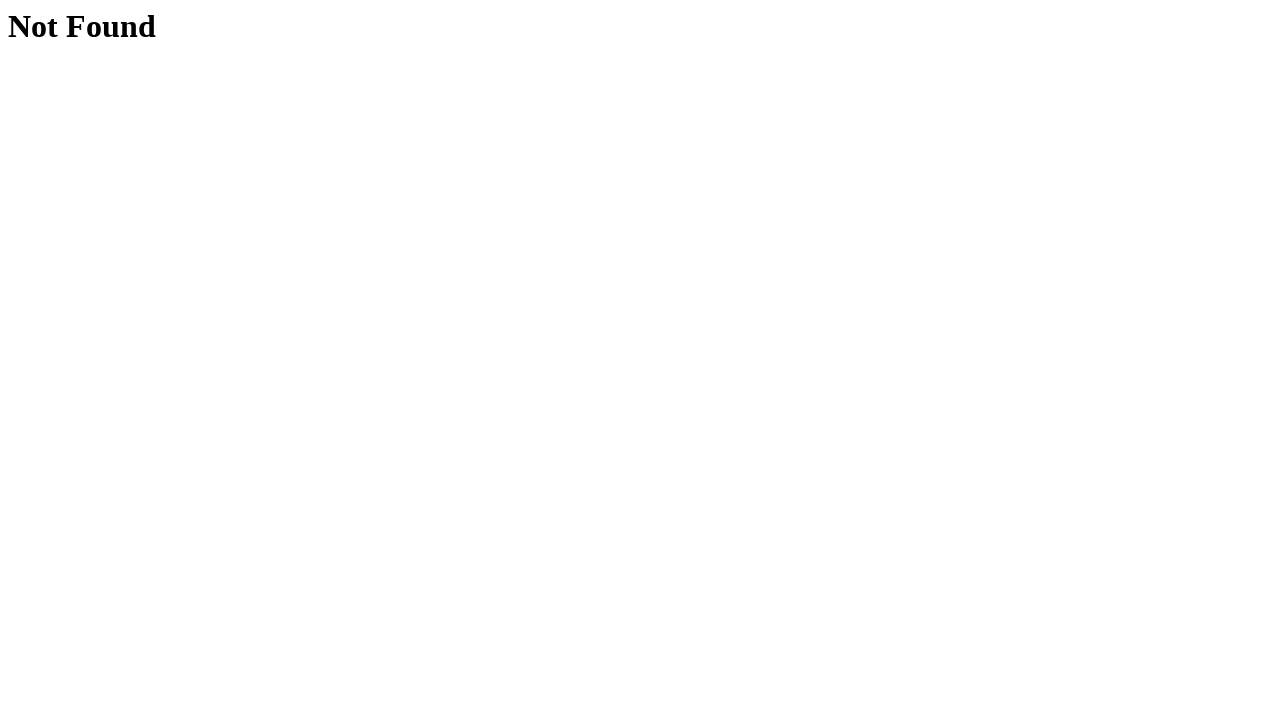

User 3's profile page loaded successfully (no 404 error)
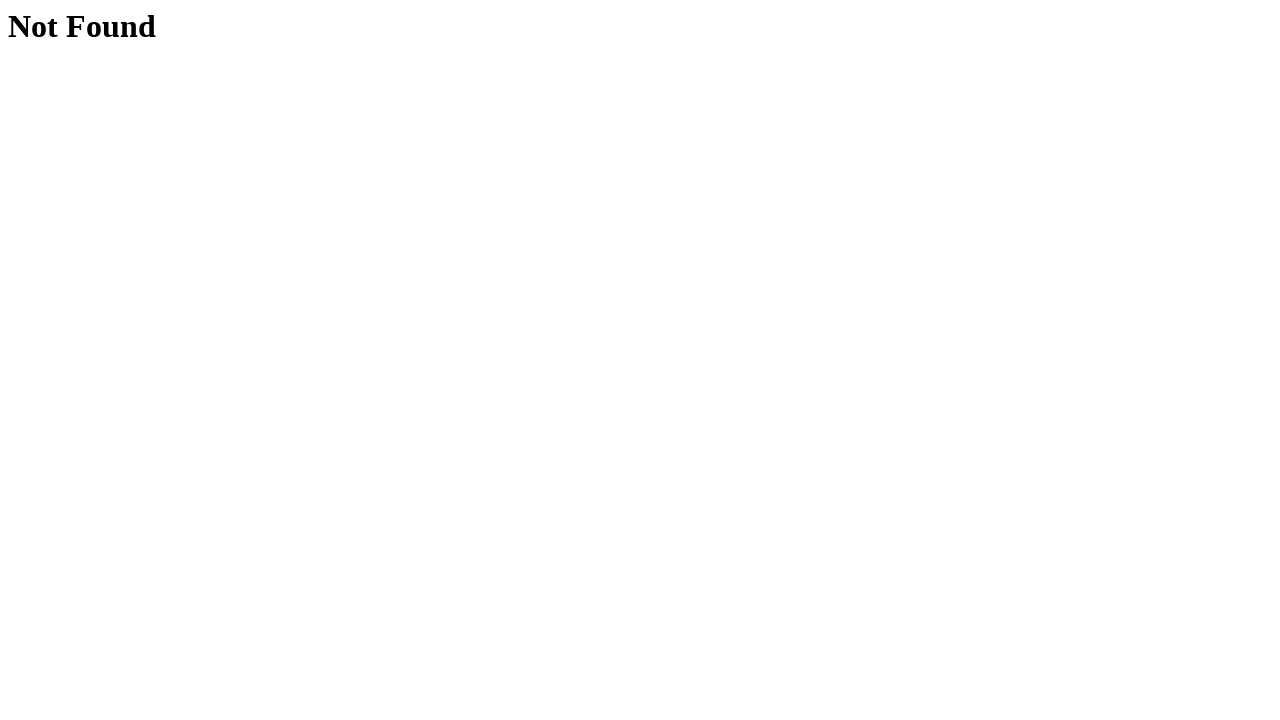

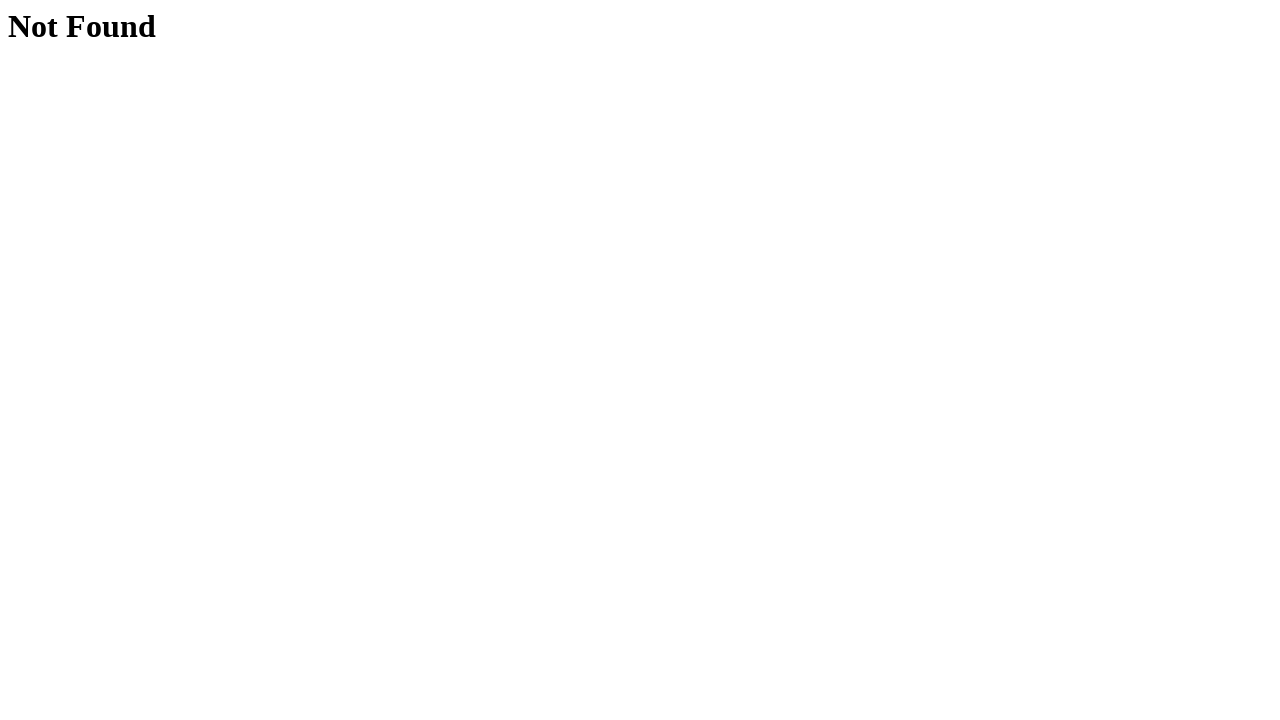